Tests that an error message is displayed when attempting to login without entering a username

Starting URL: https://www.saucedemo.com/

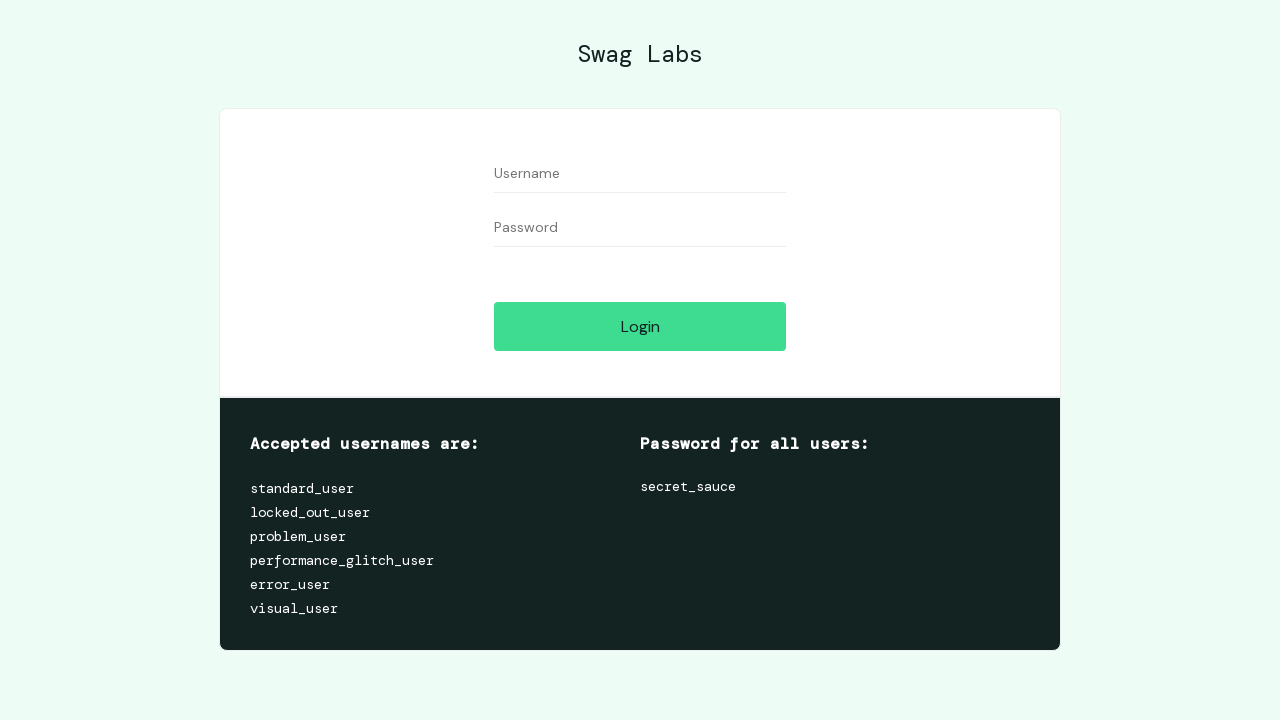

Clicked login button without entering credentials at (640, 326) on [data-test='login-button']
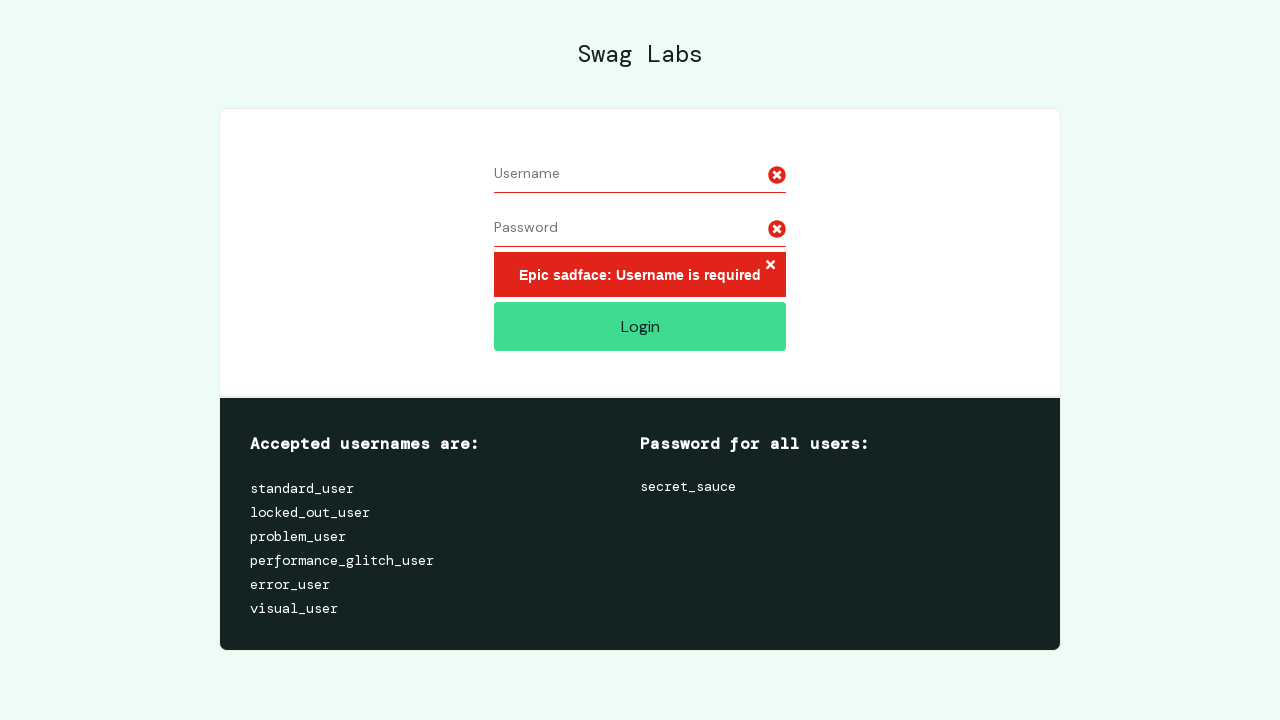

Located error message element
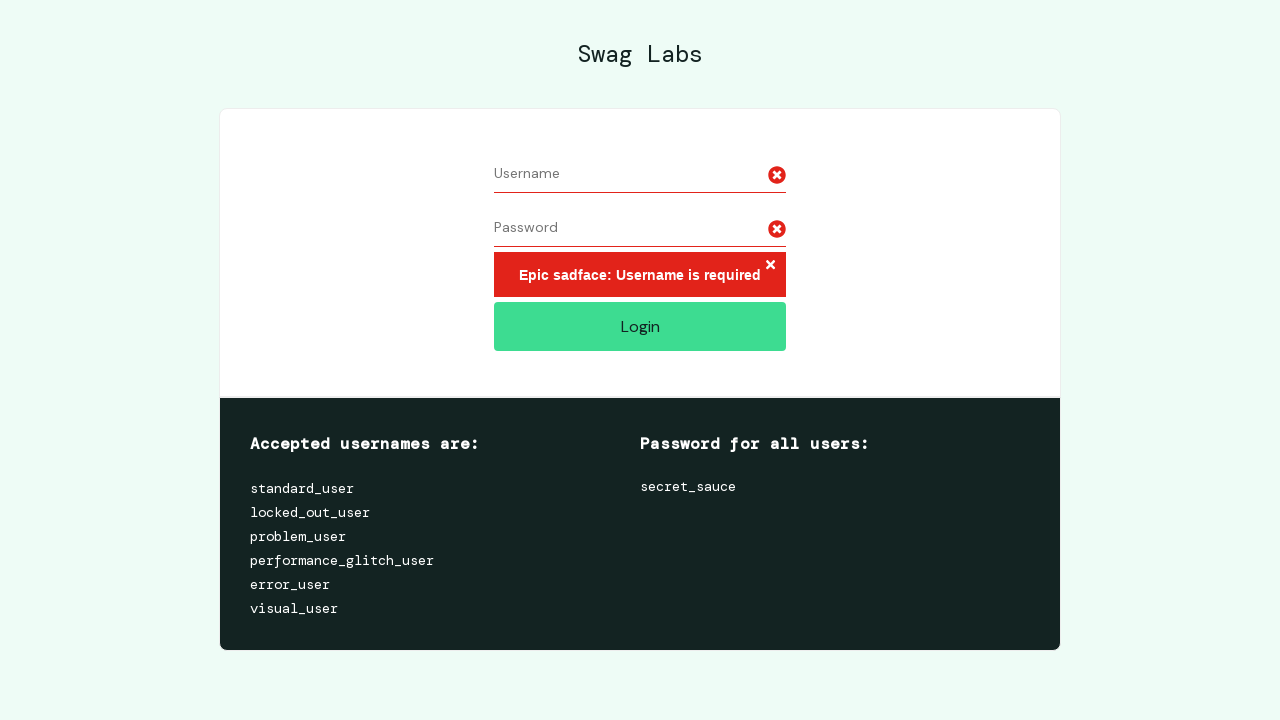

Error message appeared on page
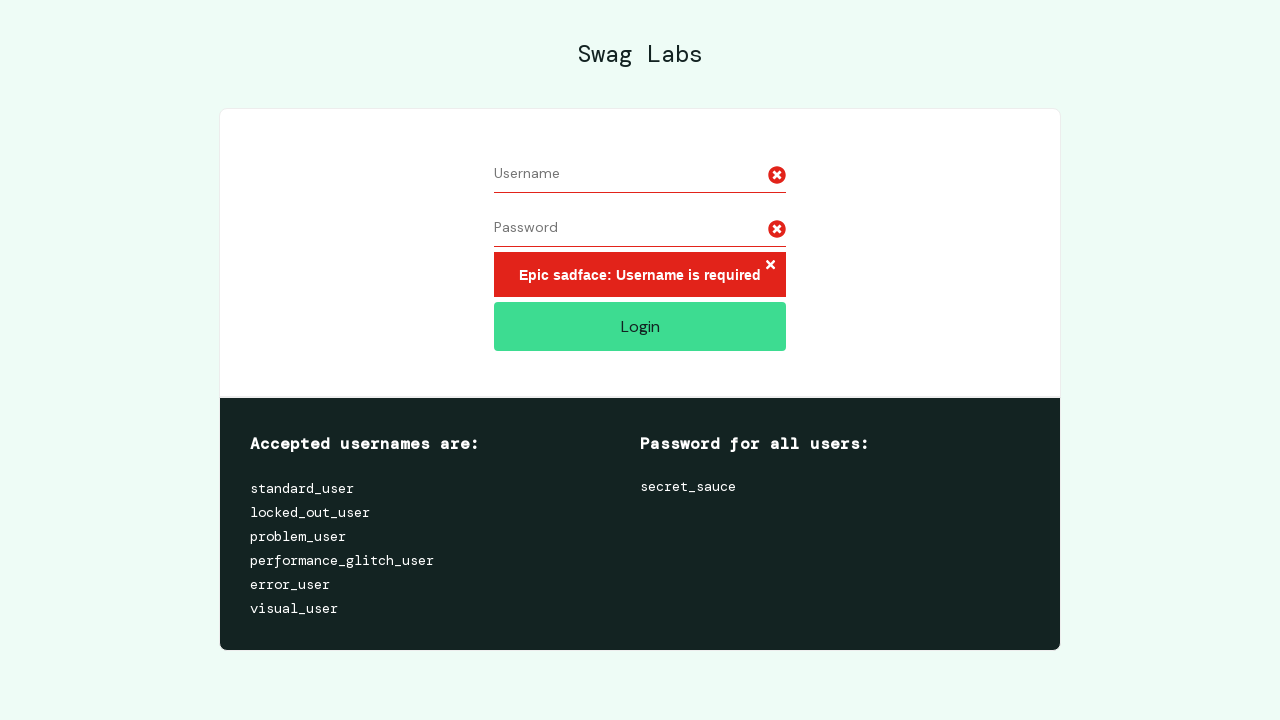

Verified error message contains 'Username is required'
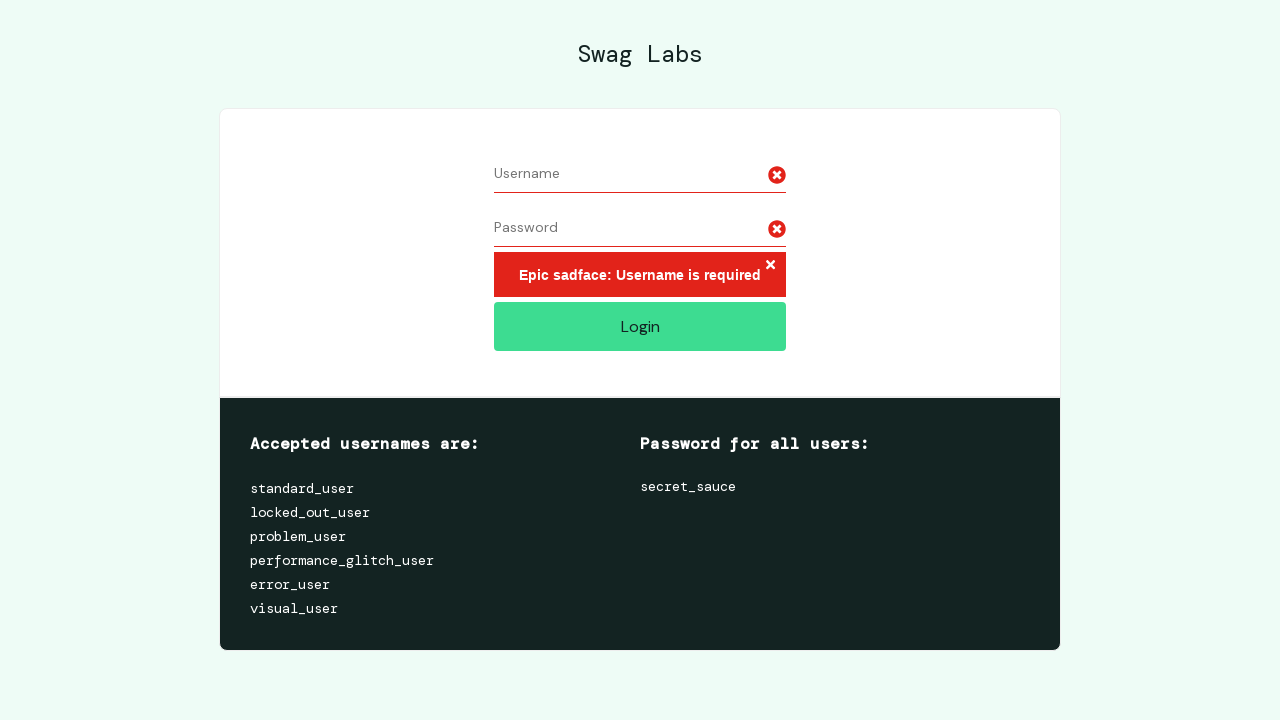

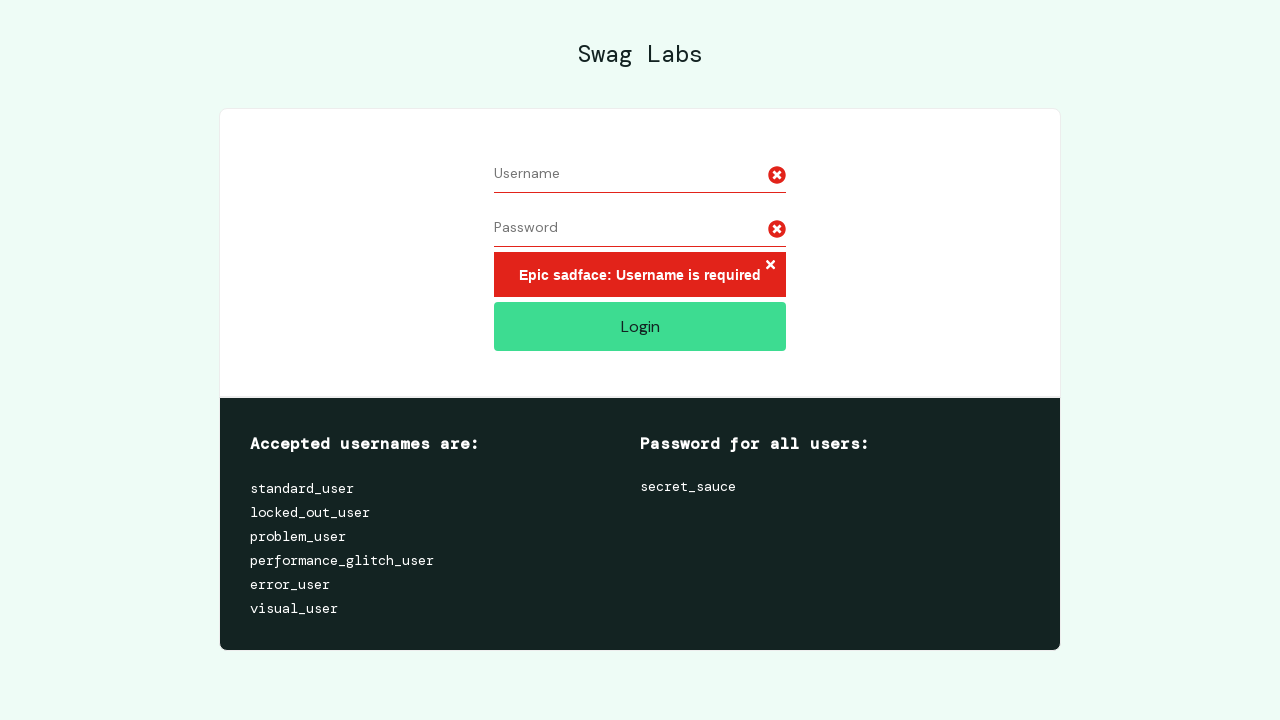